Tests fluent wait functionality by monitoring a countdown timer until it reaches "00" at the end

Starting URL: https://automationfc.github.io/fluent-wait/

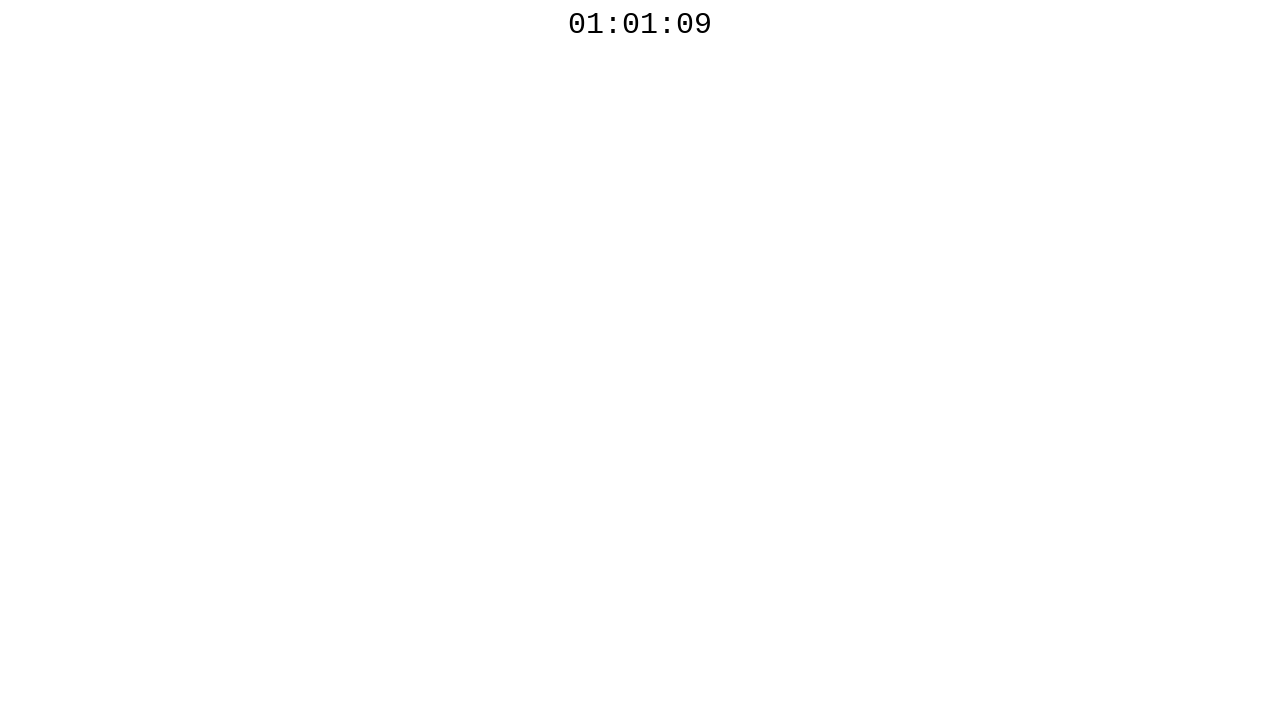

Waited for countdown timer element to be present
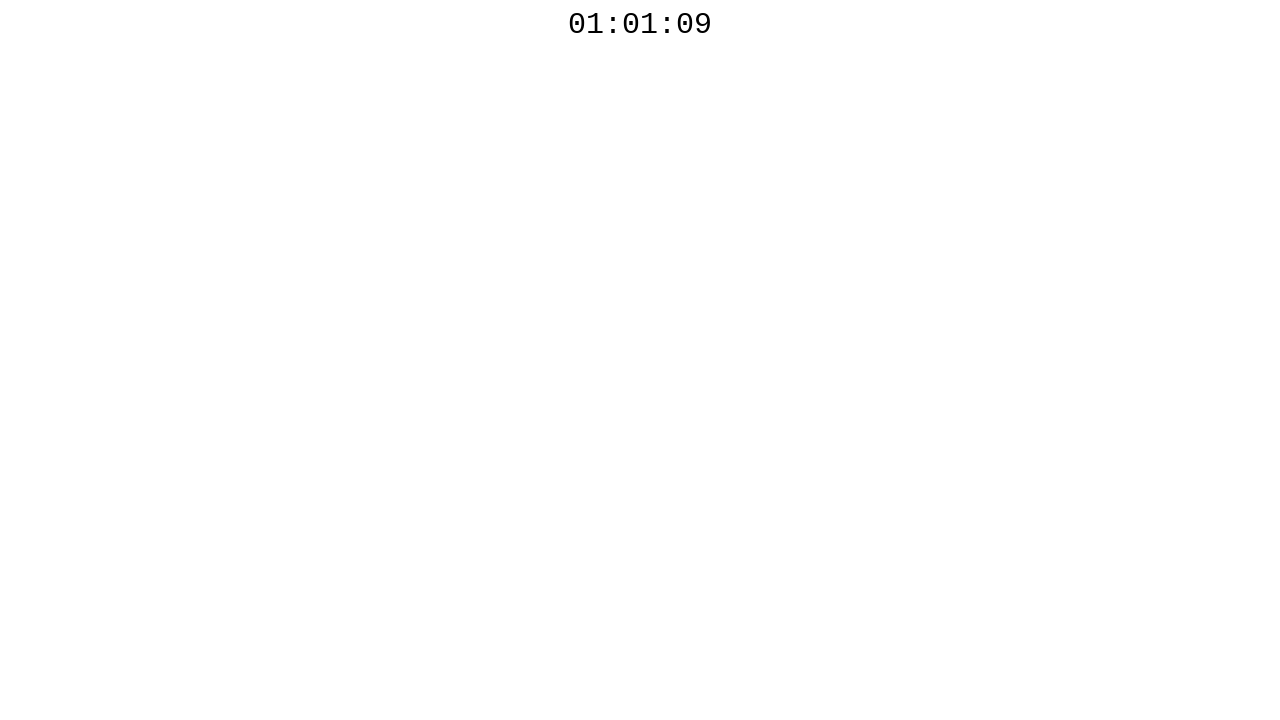

Countdown timer reached '00' - fluent wait completed successfully
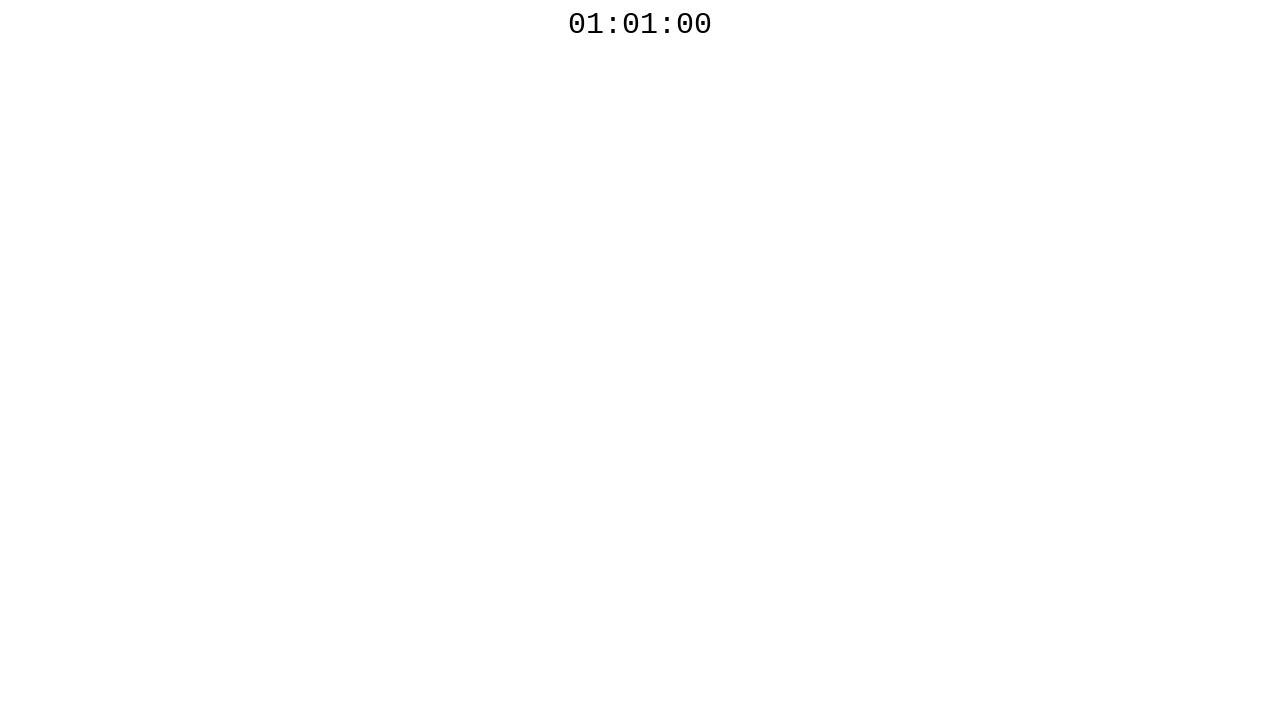

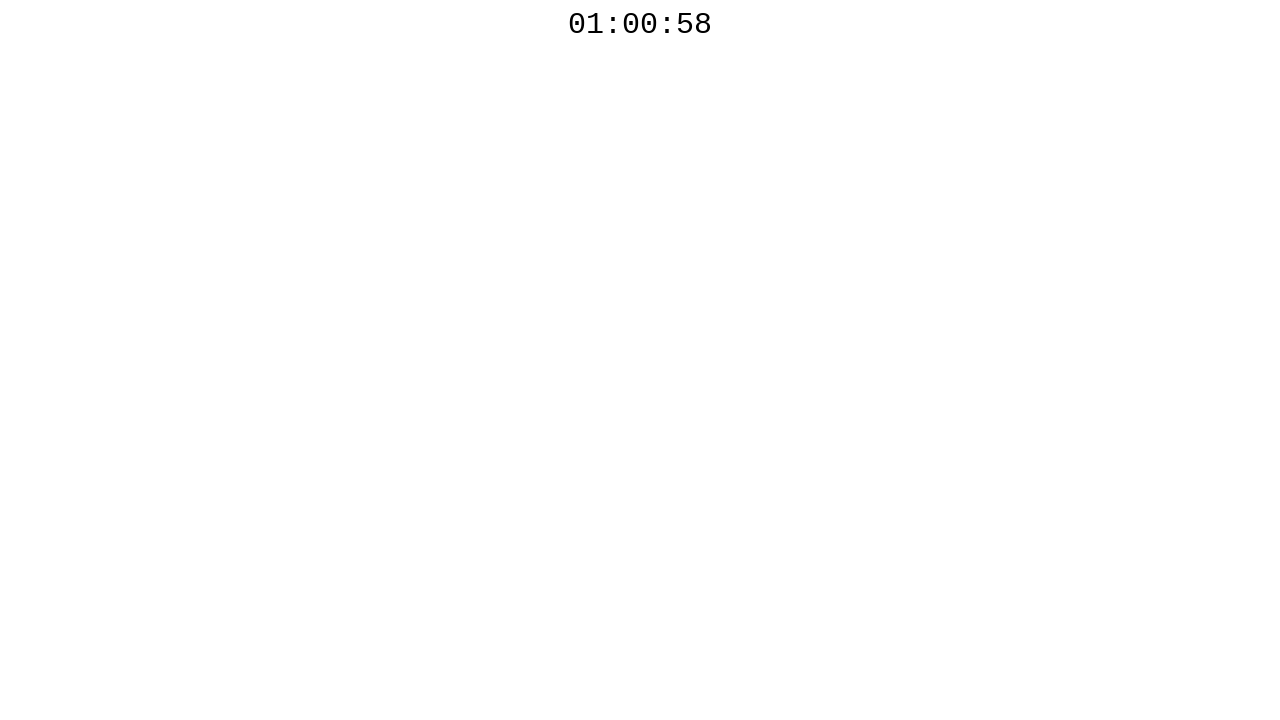